Navigates to Mars news page and waits for news content to load, verifying the presence of news articles

Starting URL: https://data-class-mars.s3.amazonaws.com/Mars/index.html

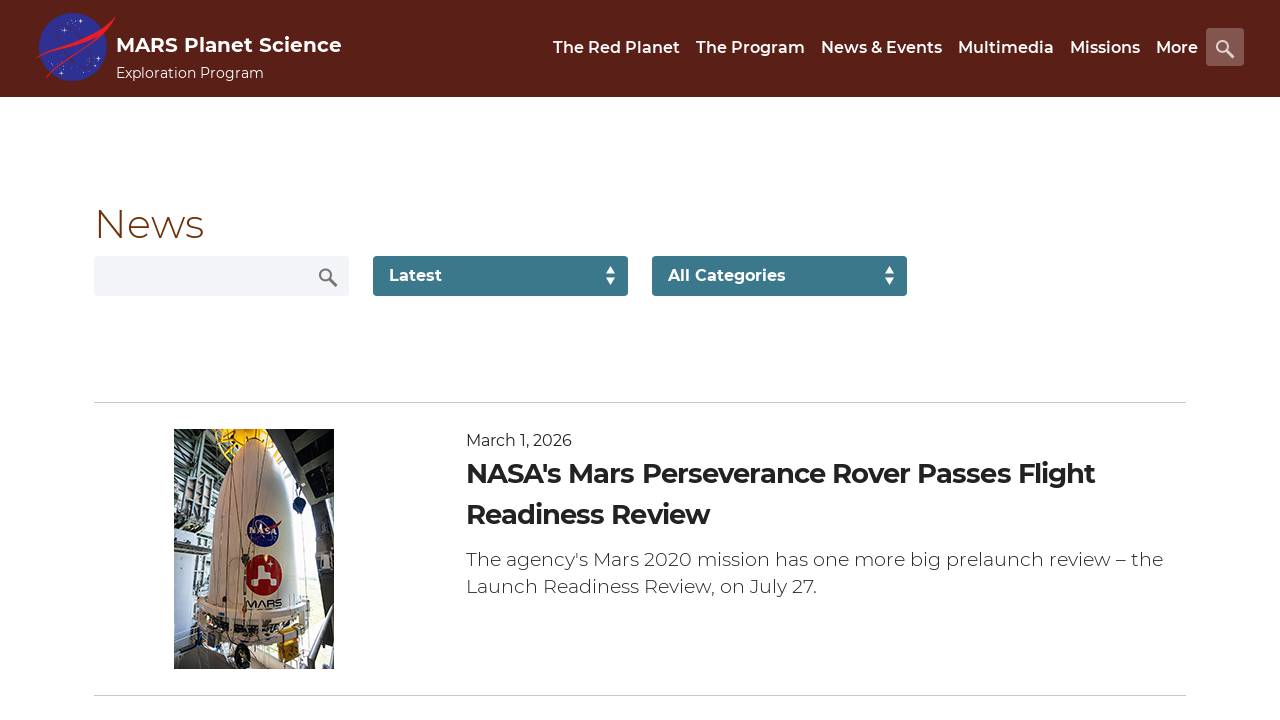

Navigated to Mars news page
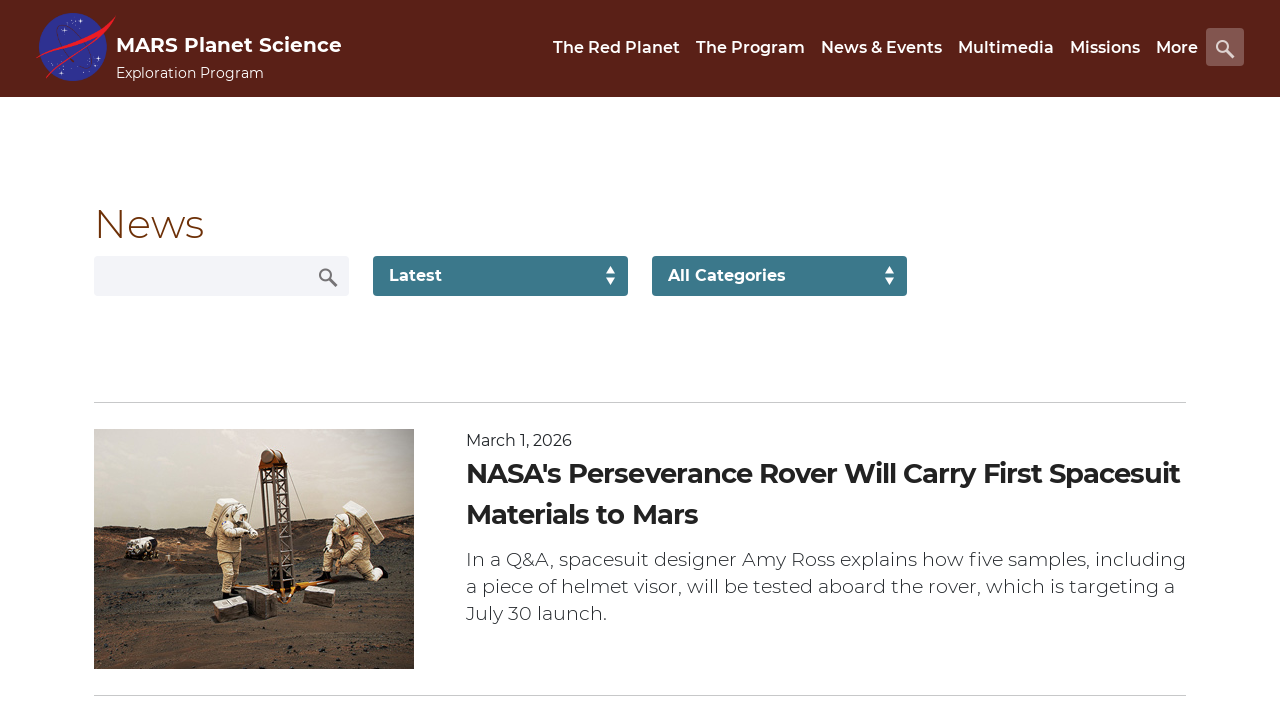

News content container loaded
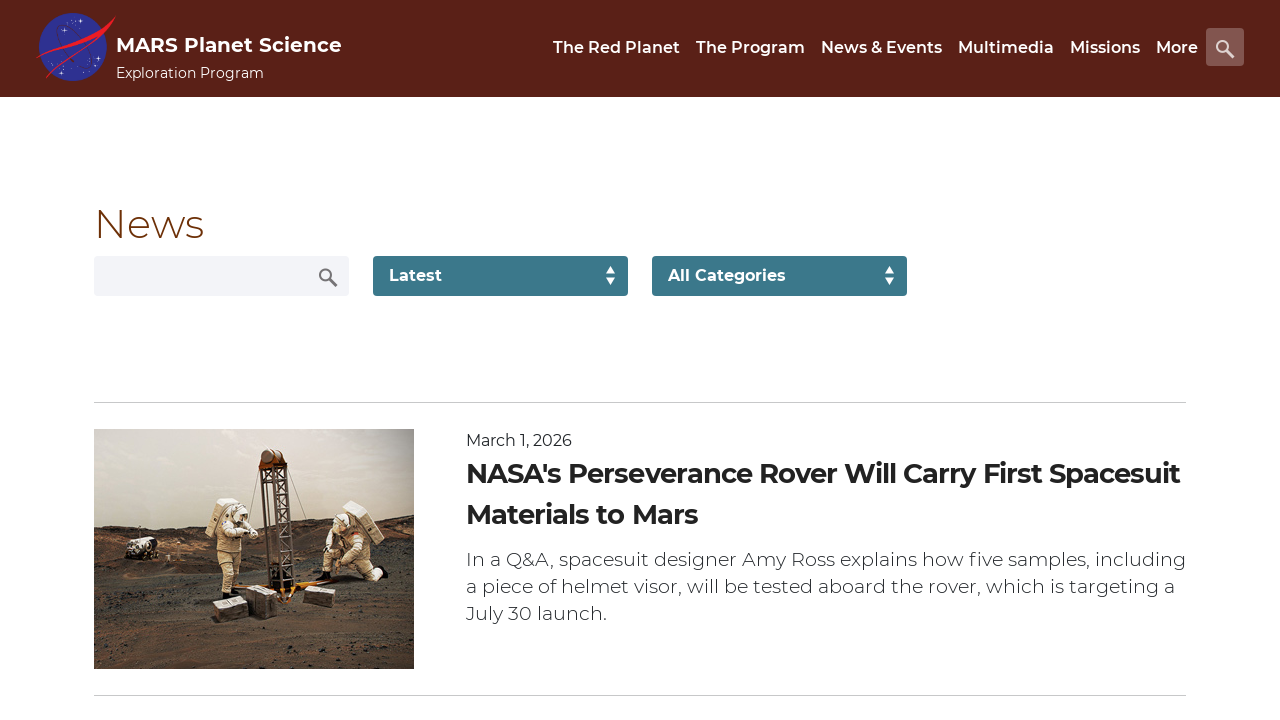

News article titles are present on the page
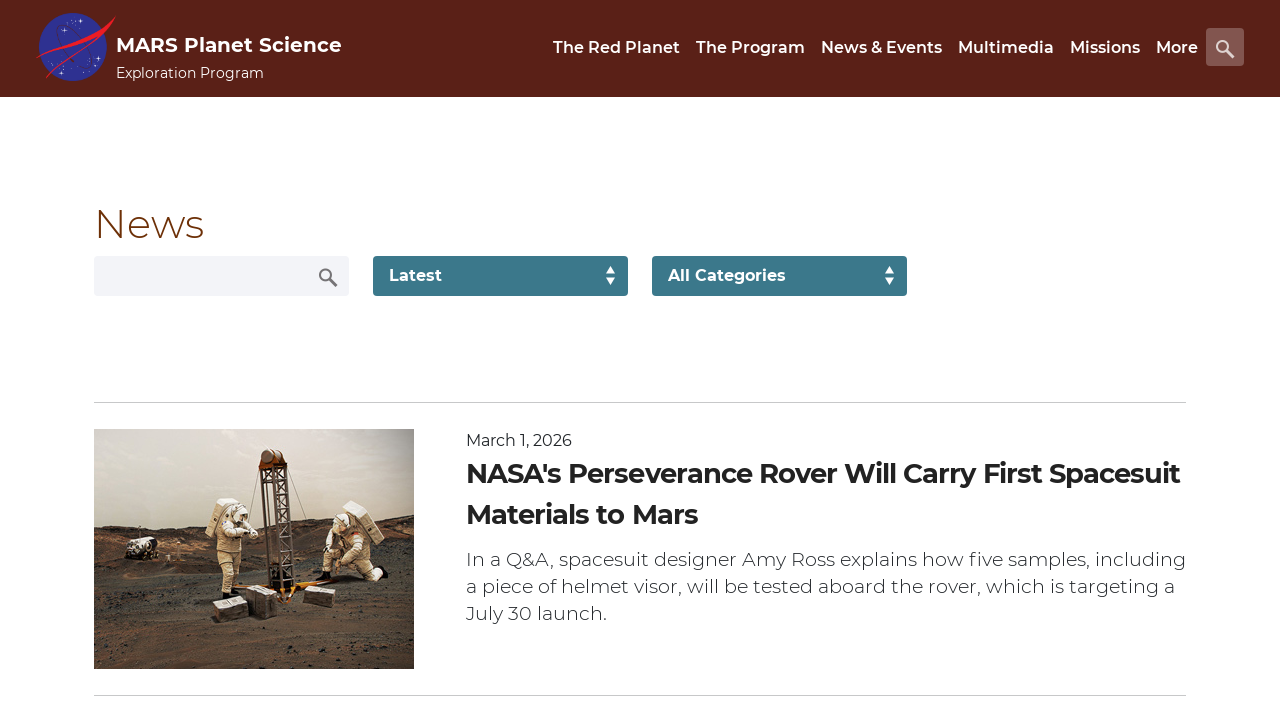

Article teaser content is present on the page
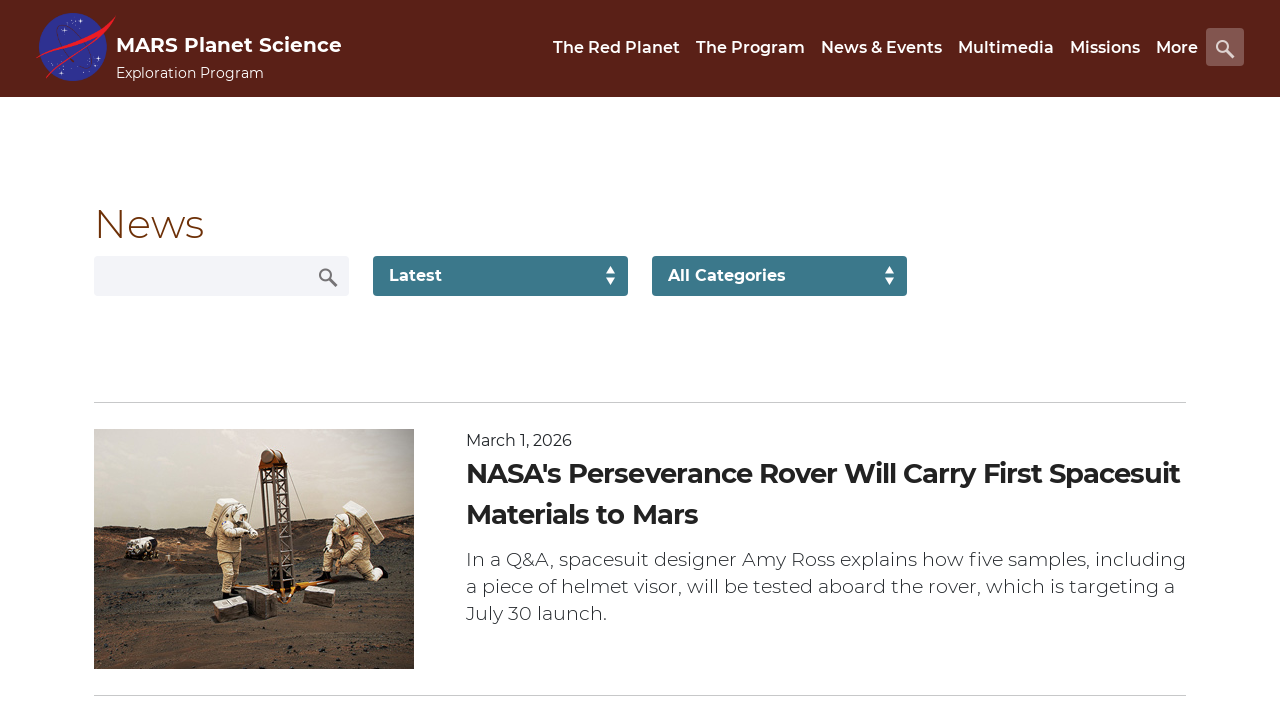

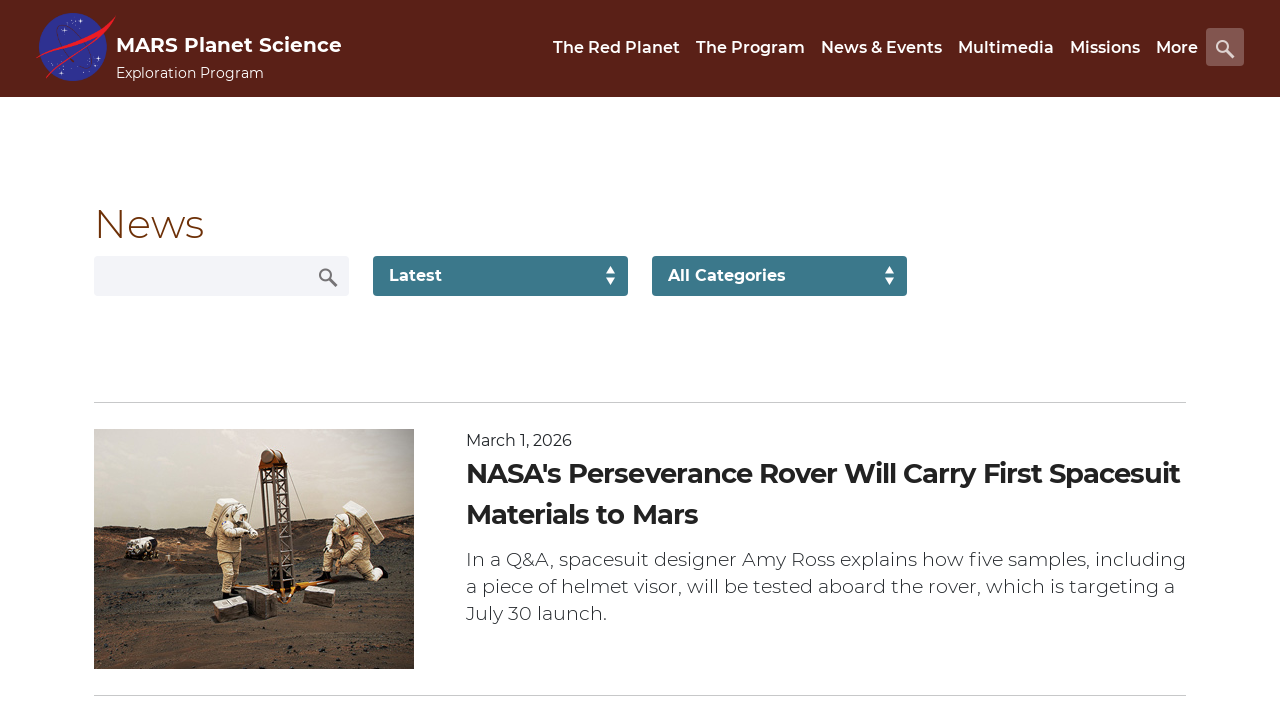